Opens The Connected Shop homepage, verifies the page title matches the expected value, and confirms the current URL is correct.

Starting URL: https://theconnectedshop.com

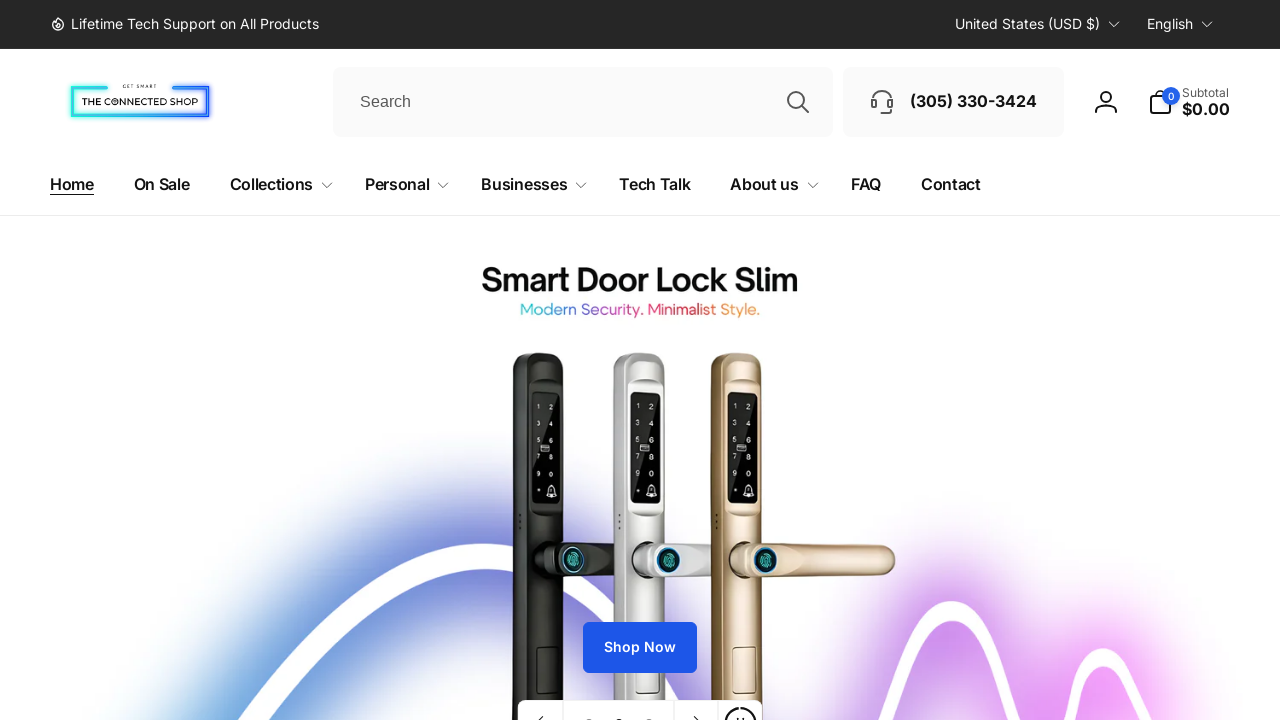

Retrieved page title
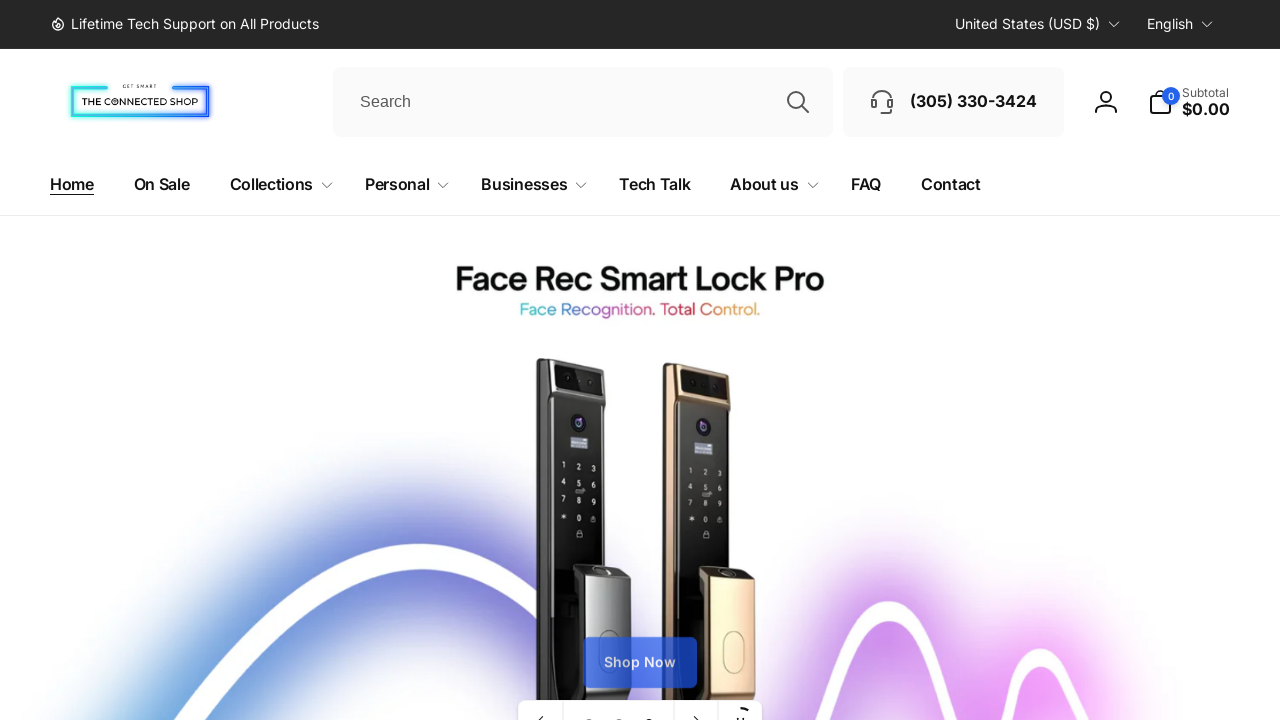

Verified page title matches expected value: 'The Connected Shop - Smart Locks, Smart Sensors, Smart Home & Office'
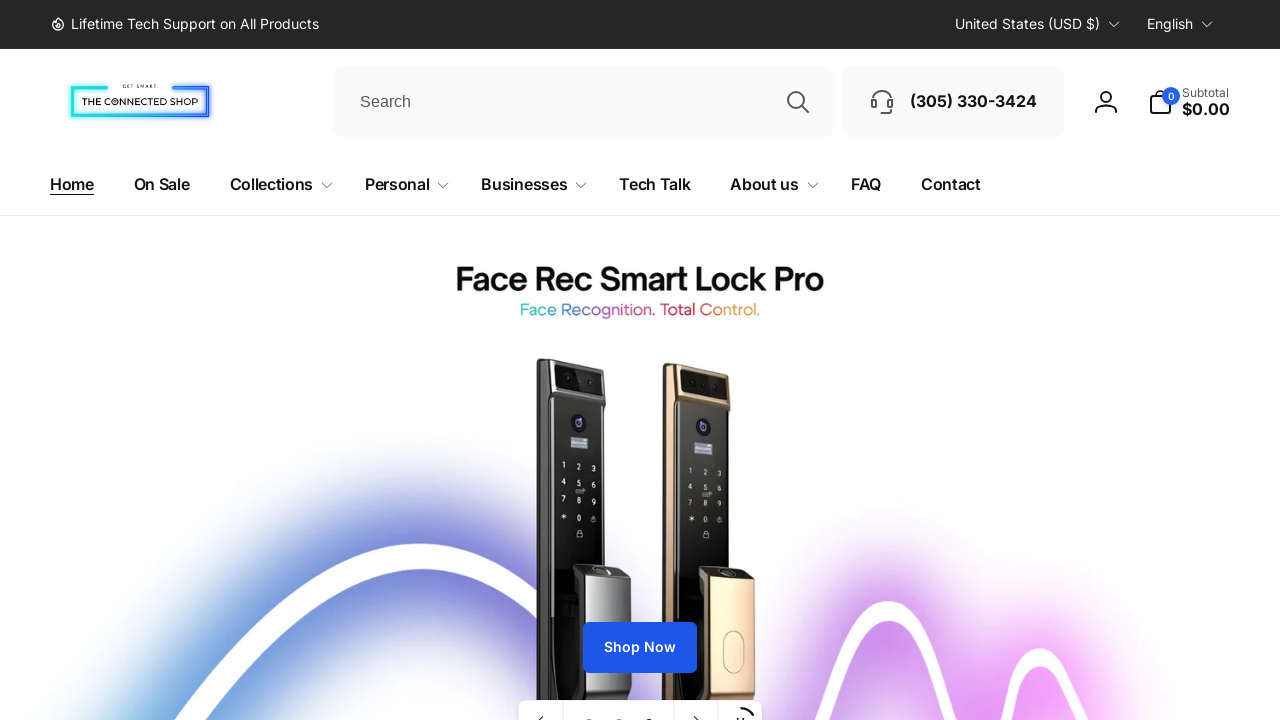

Retrieved current page URL
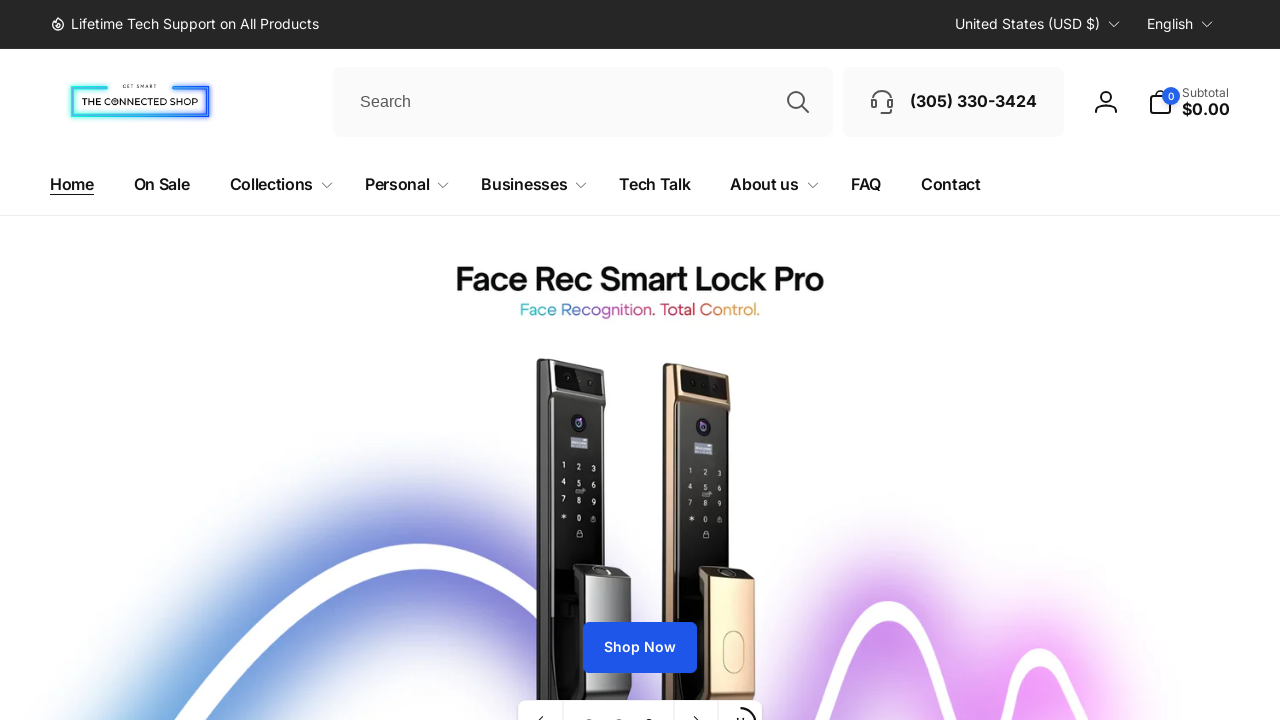

Verified current URL matches expected value: 'https://theconnectedshop.com/'
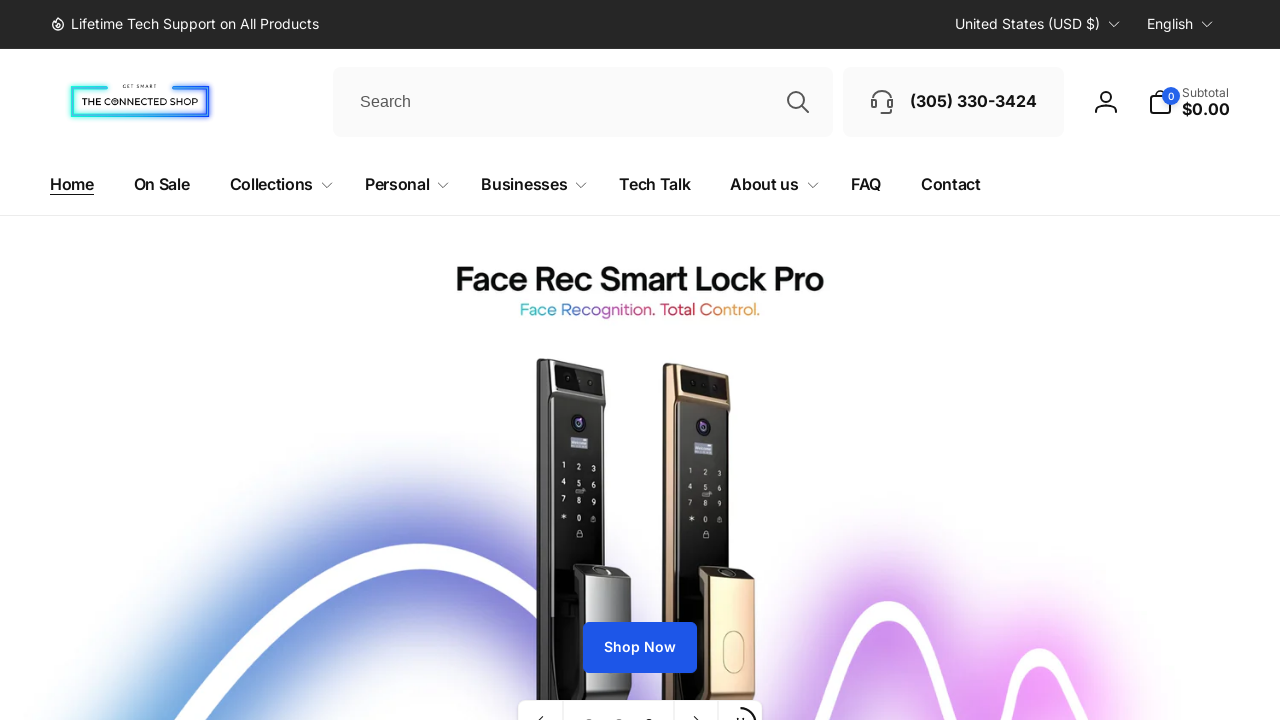

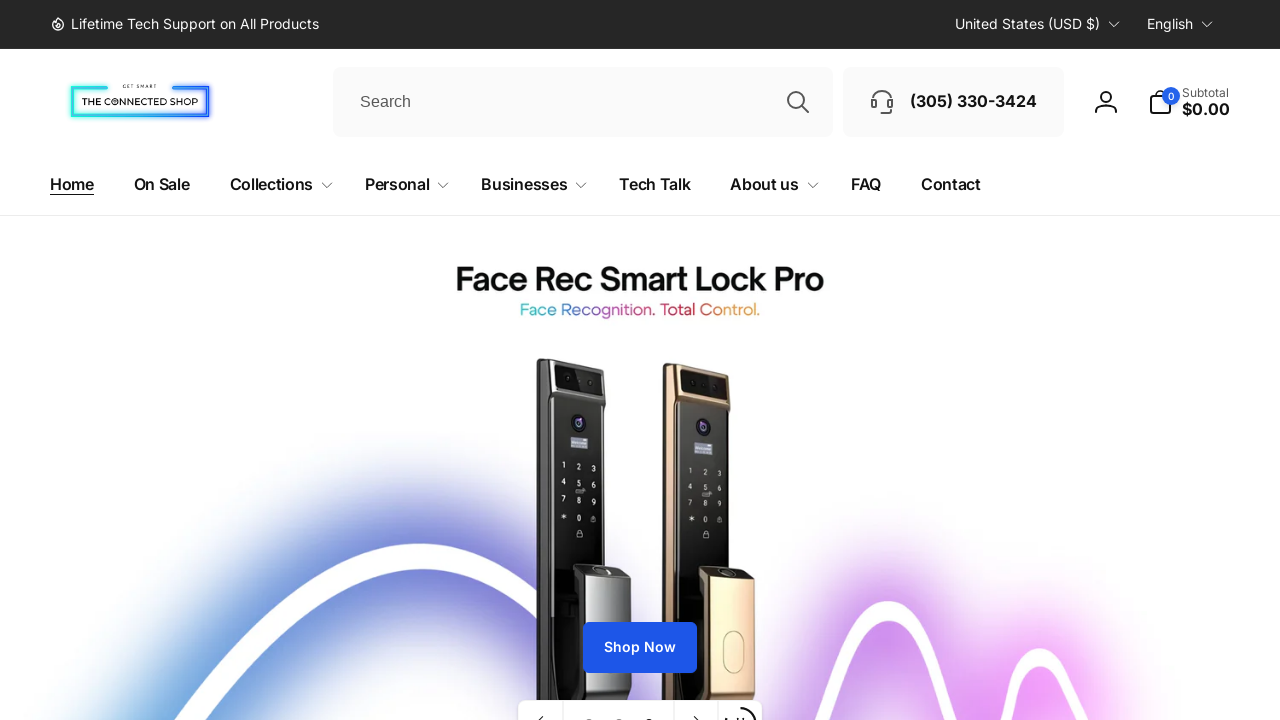